Tests the hide/show functionality by scrolling to the section, clicking hide button, and verifying the textbox is hidden

Starting URL: https://codenboxautomationlab.com/practice/

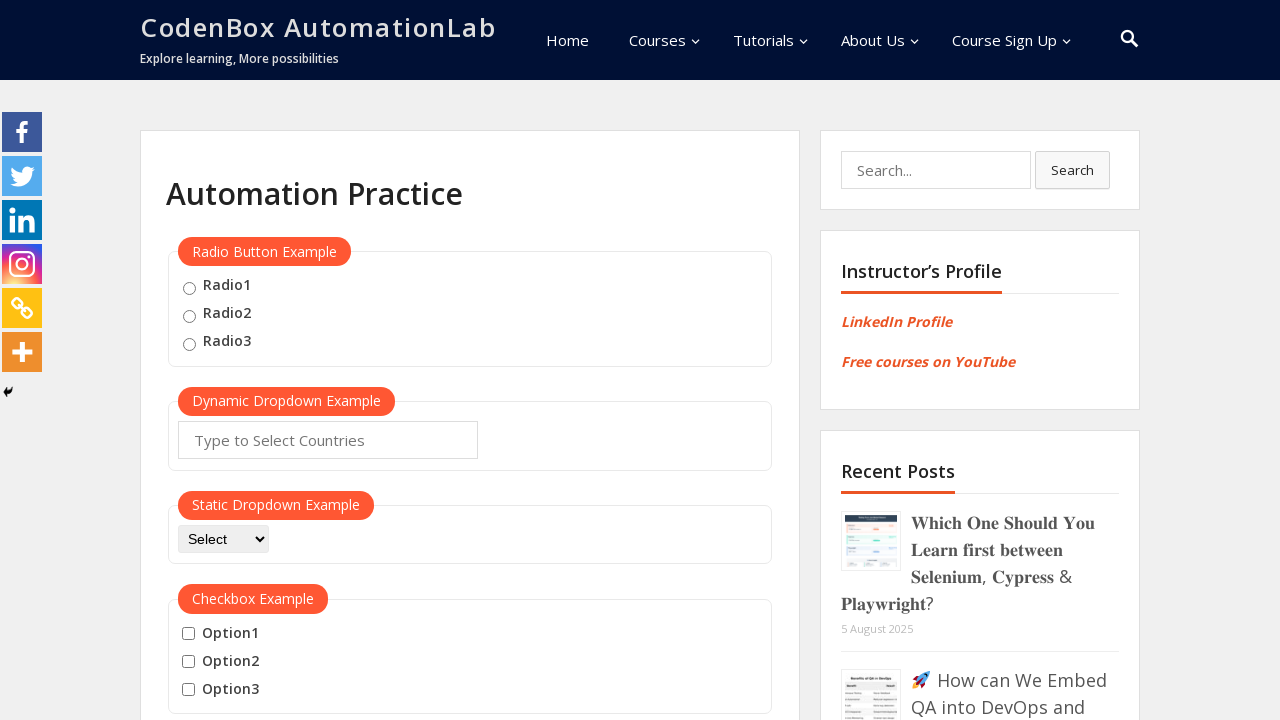

Scrolled to hide/show section at vertical position 1800
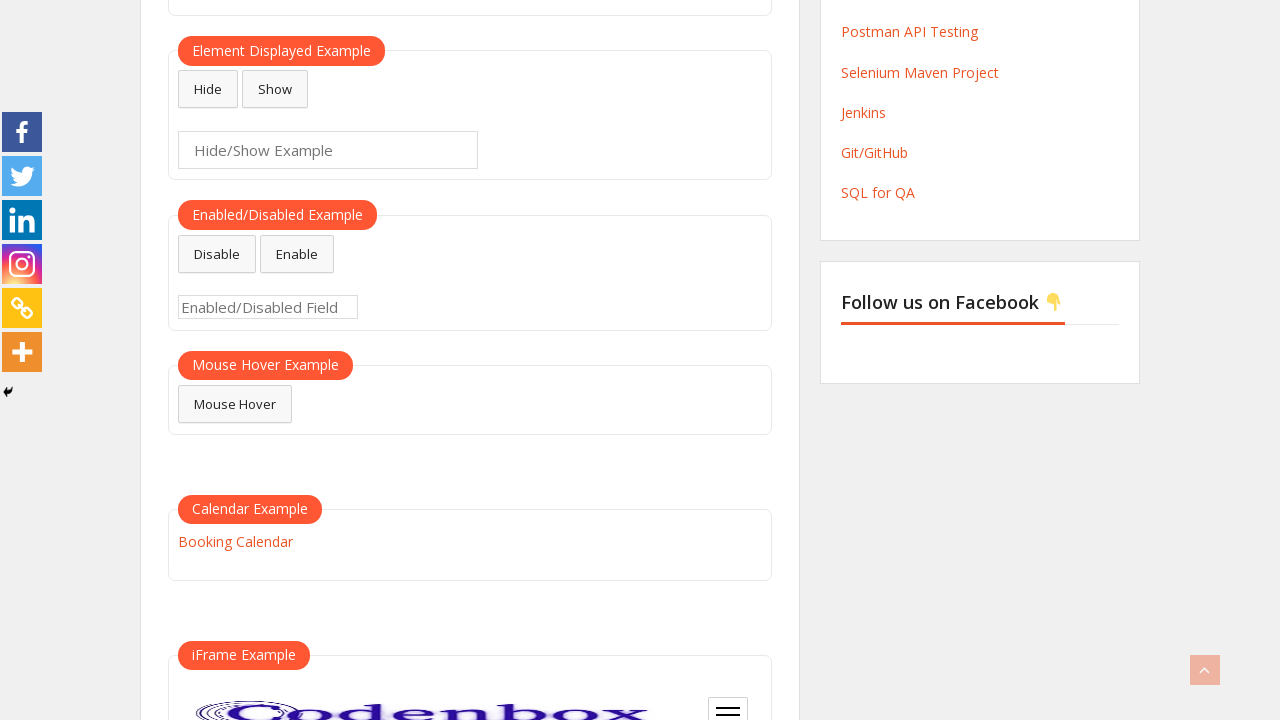

Verified textbox element is visible
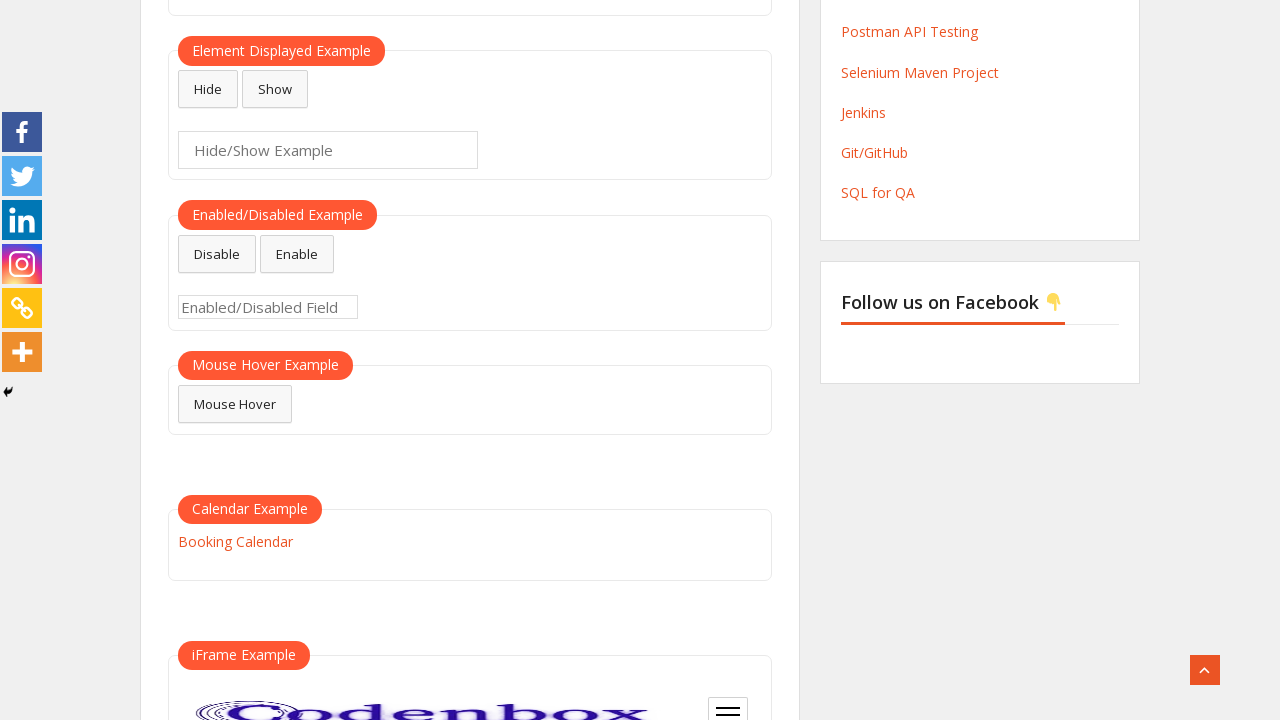

Clicked hide button to hide the textbox at (208, 89) on #hide-textbox
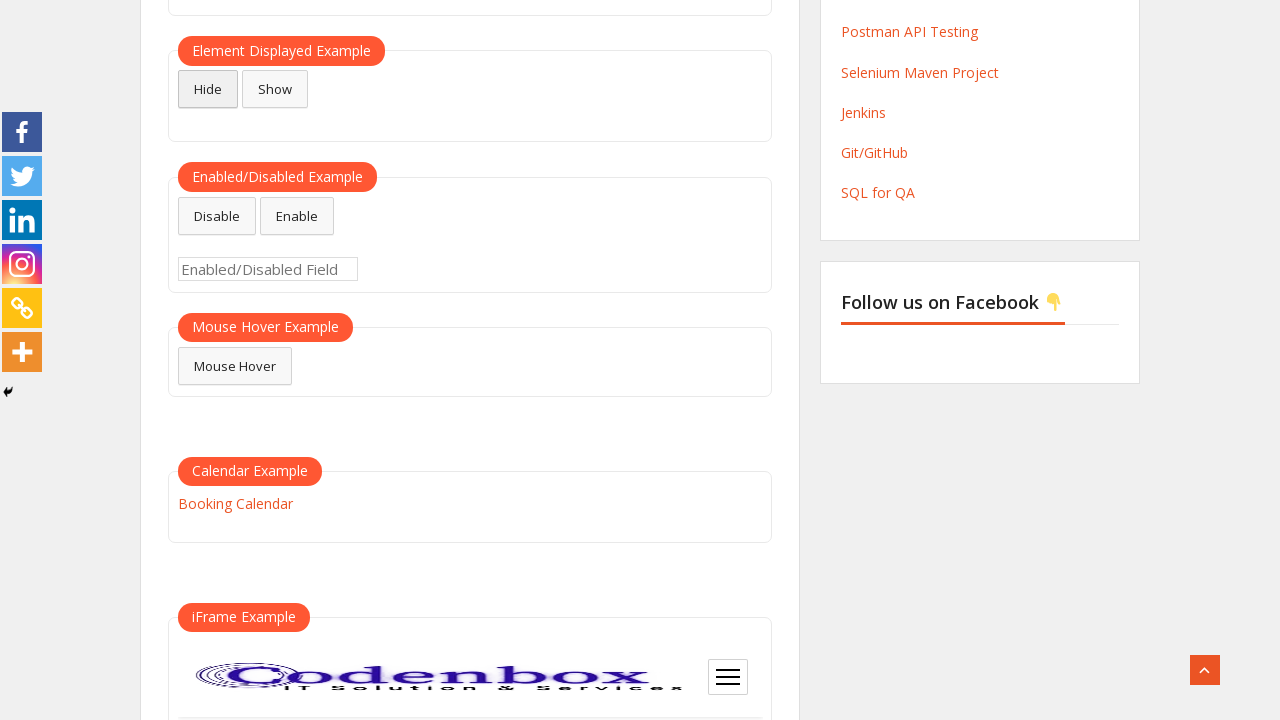

Confirmed textbox is successfully hidden
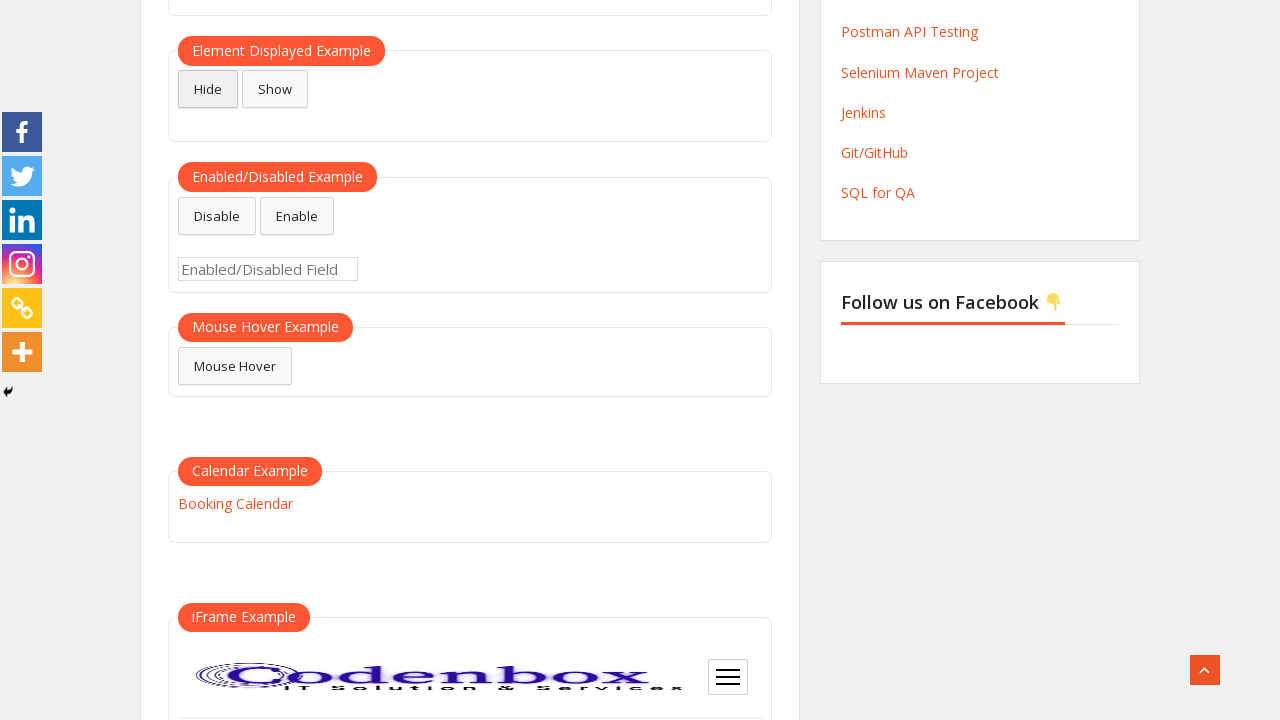

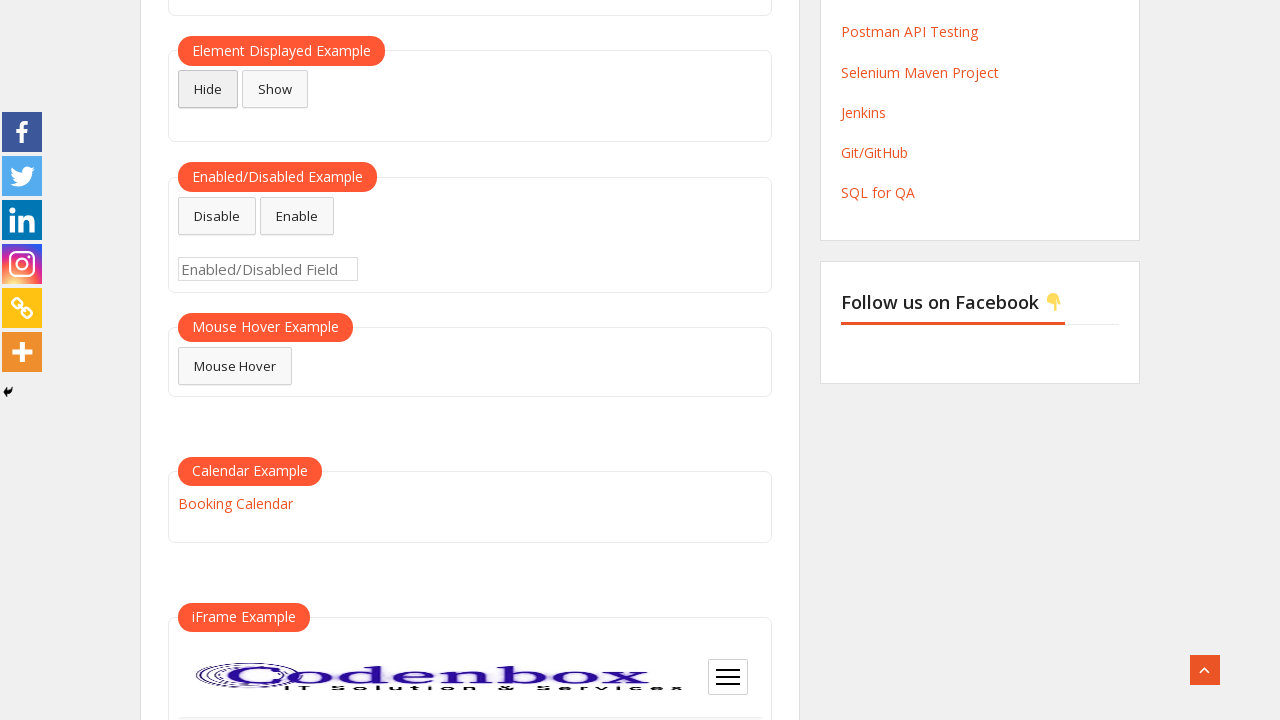